Tests different click interactions including single click, double click, and right-click on form elements

Starting URL: http://sahitest.com/demo/clicks.htm

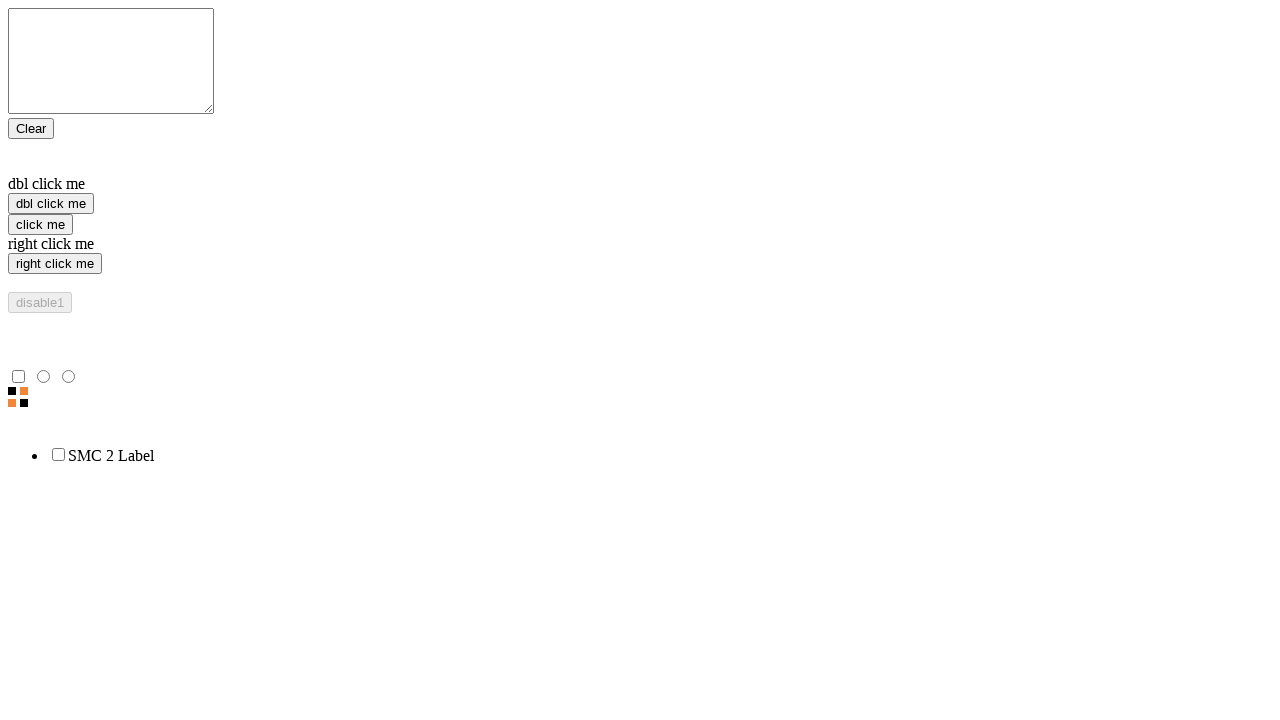

Performed single click on 'click me' button at (40, 224) on xpath=//input[@value = 'click me']
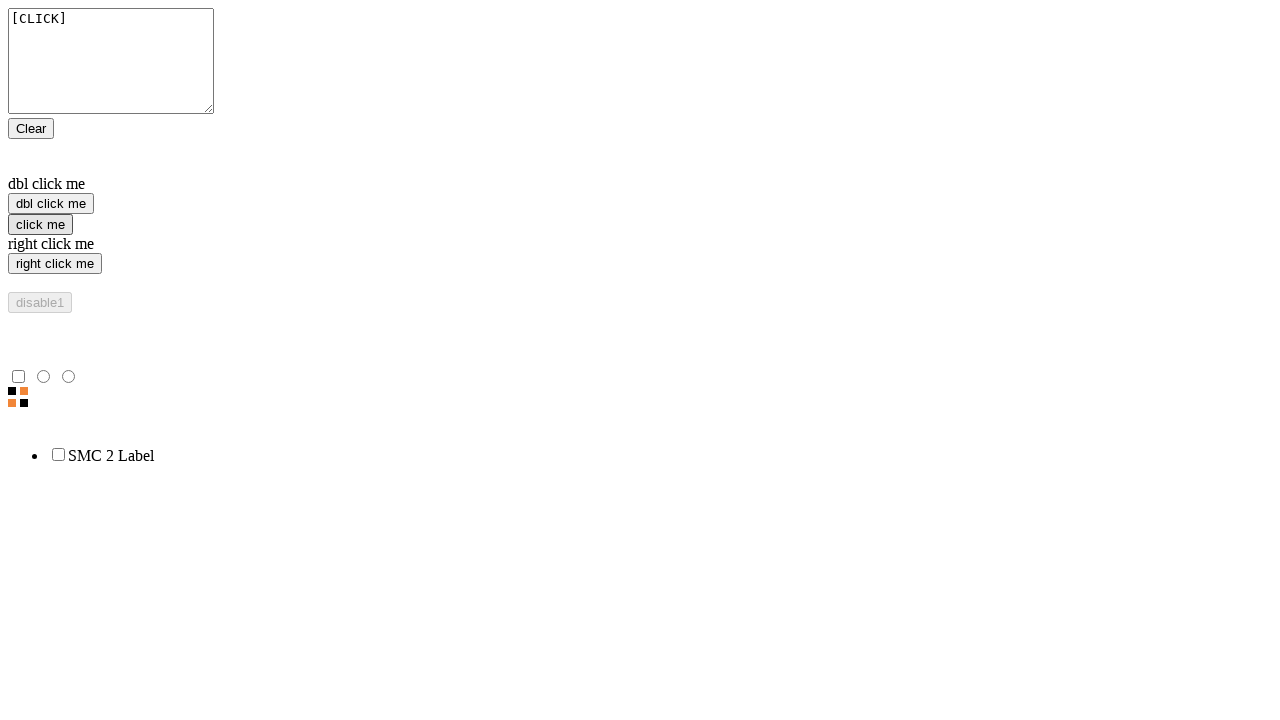

Performed double click on 'dbl click me' button at (51, 204) on xpath=//input[@value = 'dbl click me']
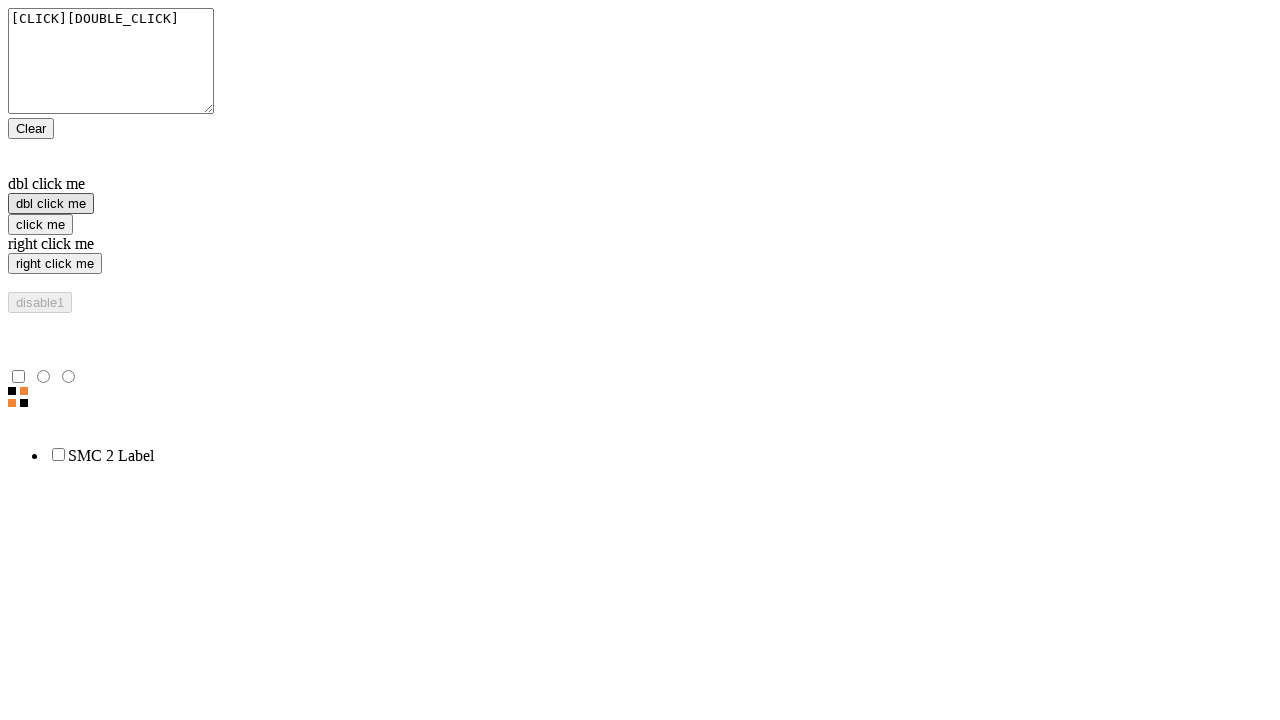

Performed right click on 'right click me' button at (55, 264) on //input[@value = 'right click me']
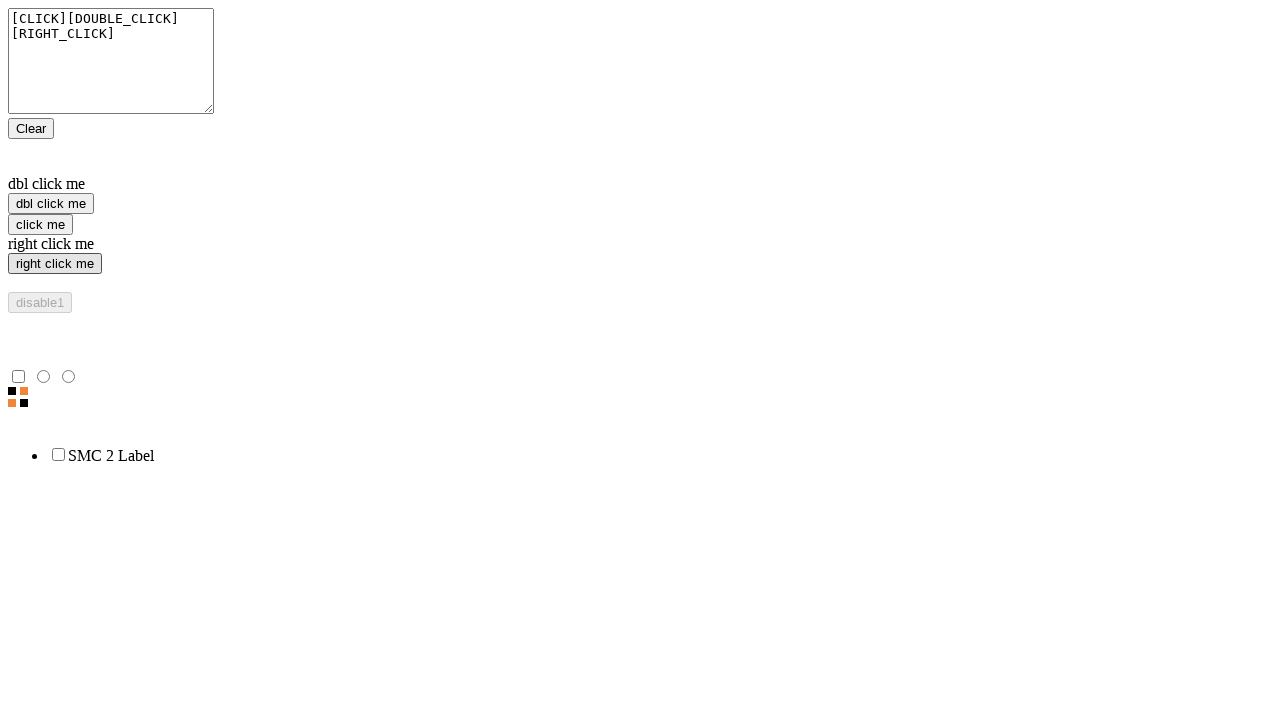

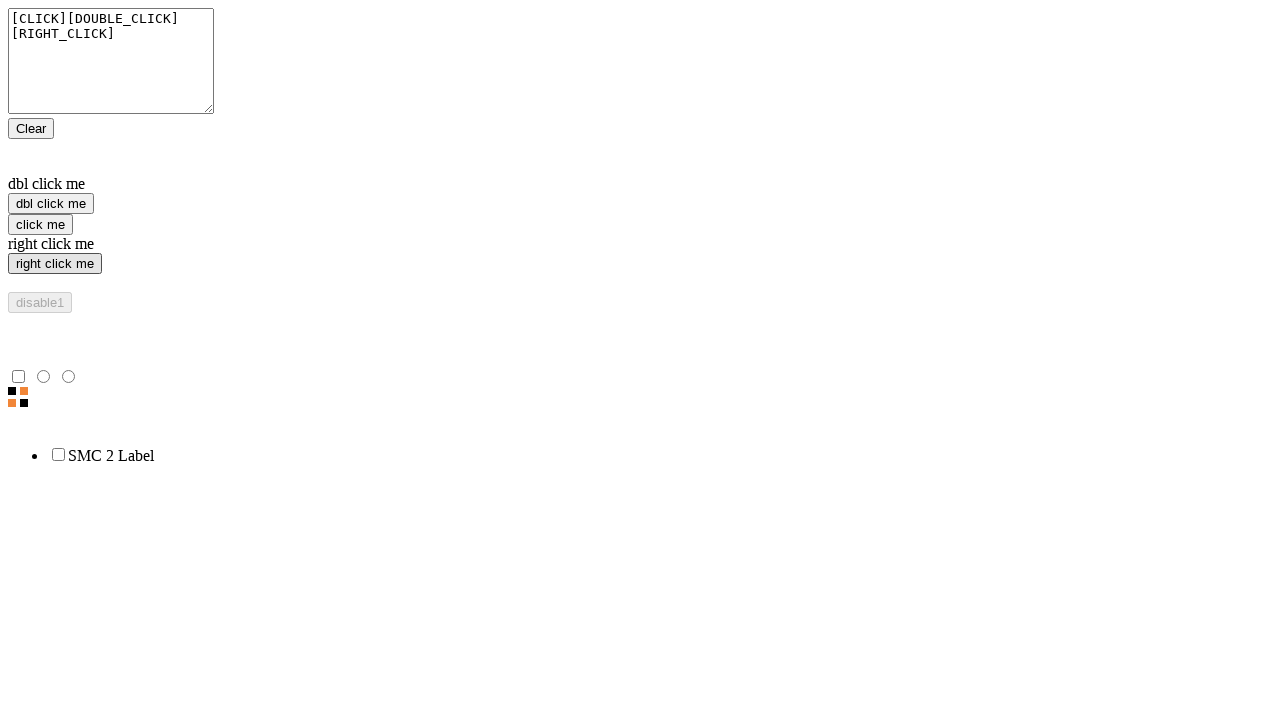